Tests JavaScript confirmation alert handling by clicking a button to trigger the alert, accepting it, and verifying the result message is displayed correctly.

Starting URL: http://the-internet.herokuapp.com/javascript_alerts

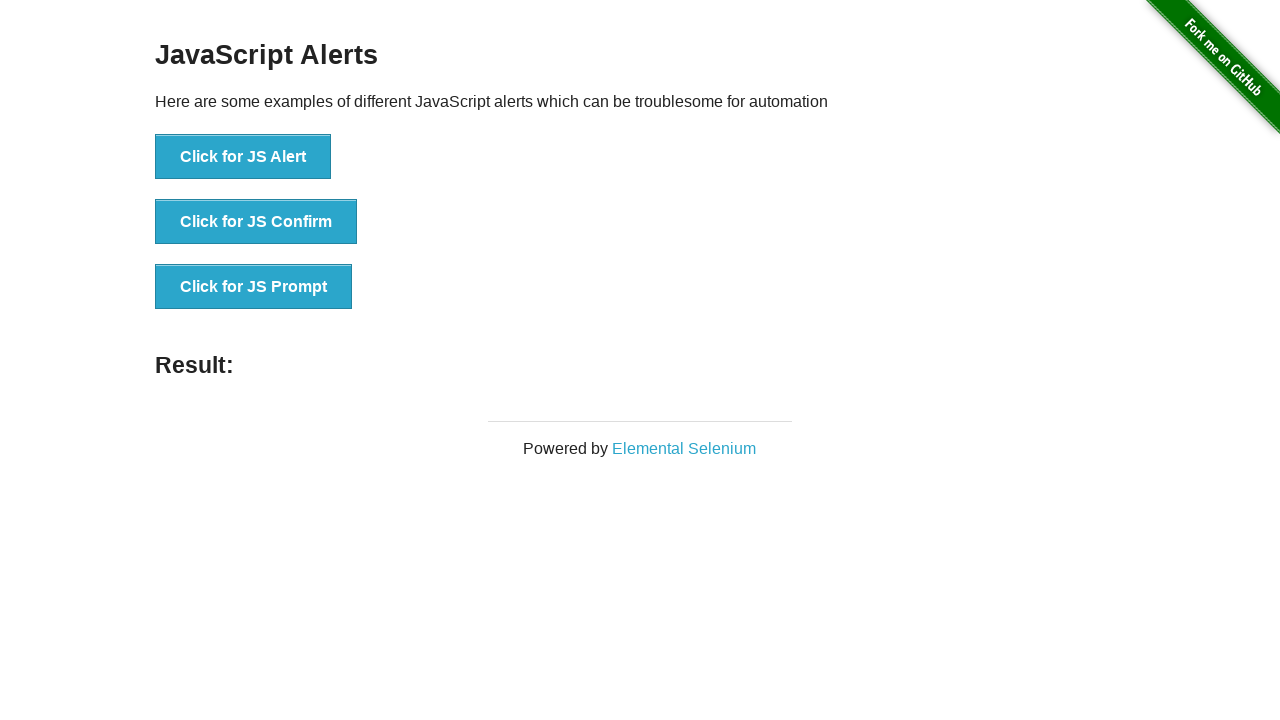

Clicked the second button to trigger JavaScript confirmation alert at (256, 222) on .example li:nth-child(2) button
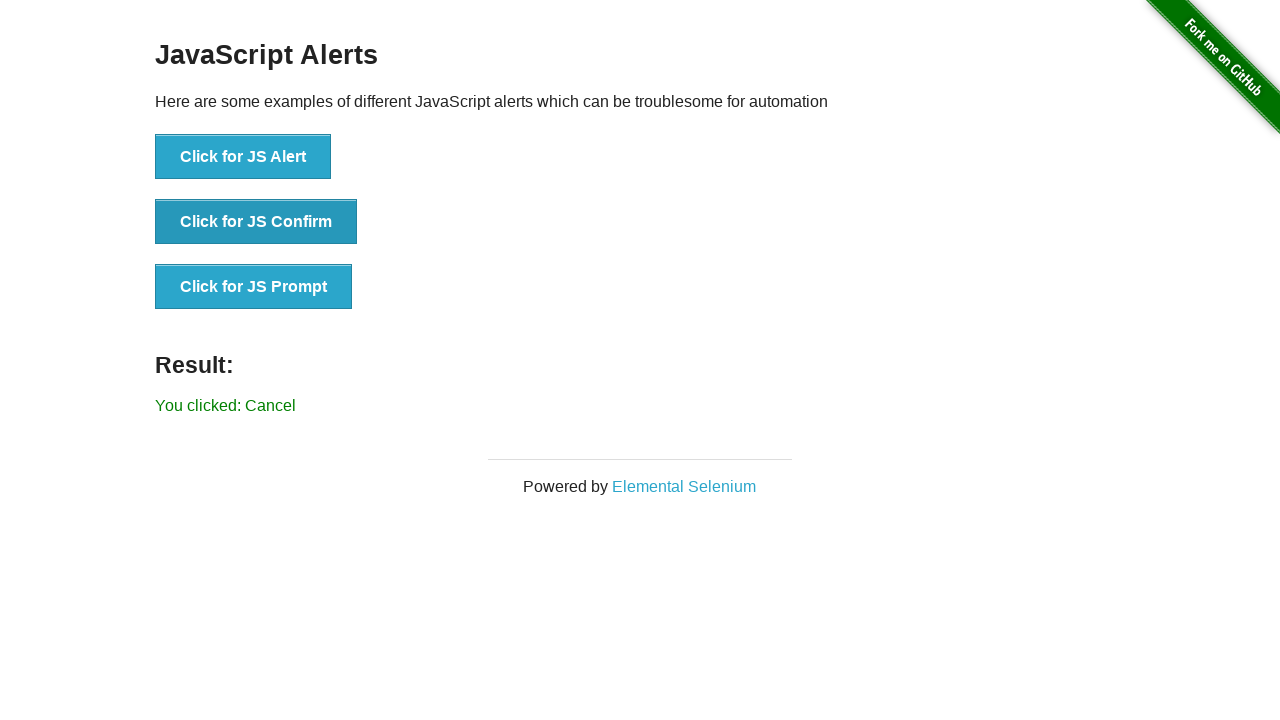

Set up dialog handler to accept confirmation alerts
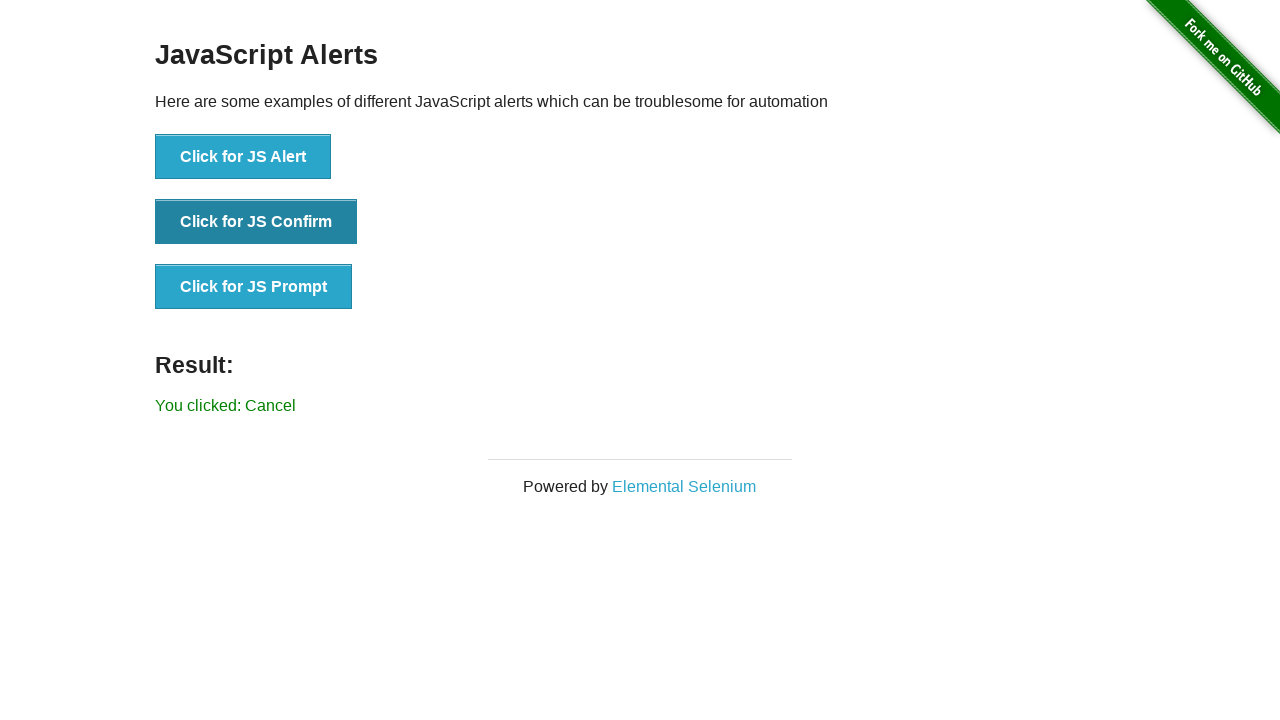

Clicked the second button again to trigger the confirmation dialog at (256, 222) on .example li:nth-child(2) button
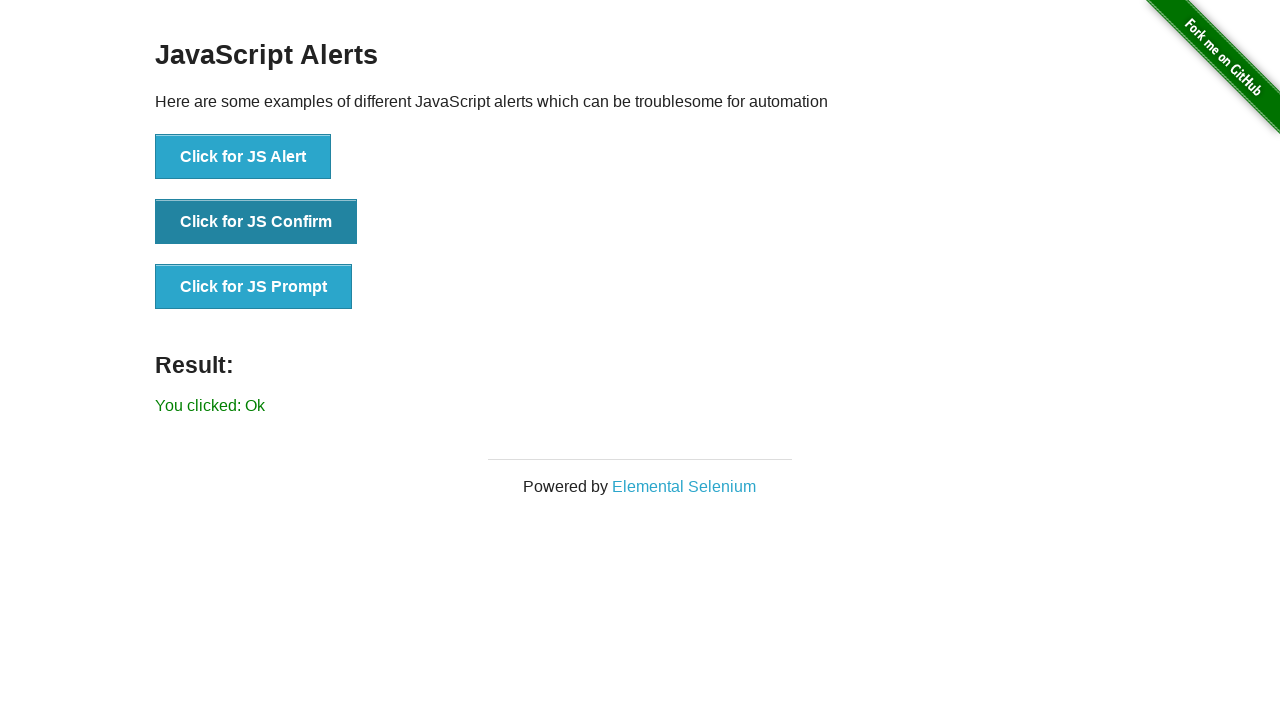

Waited for result element to appear
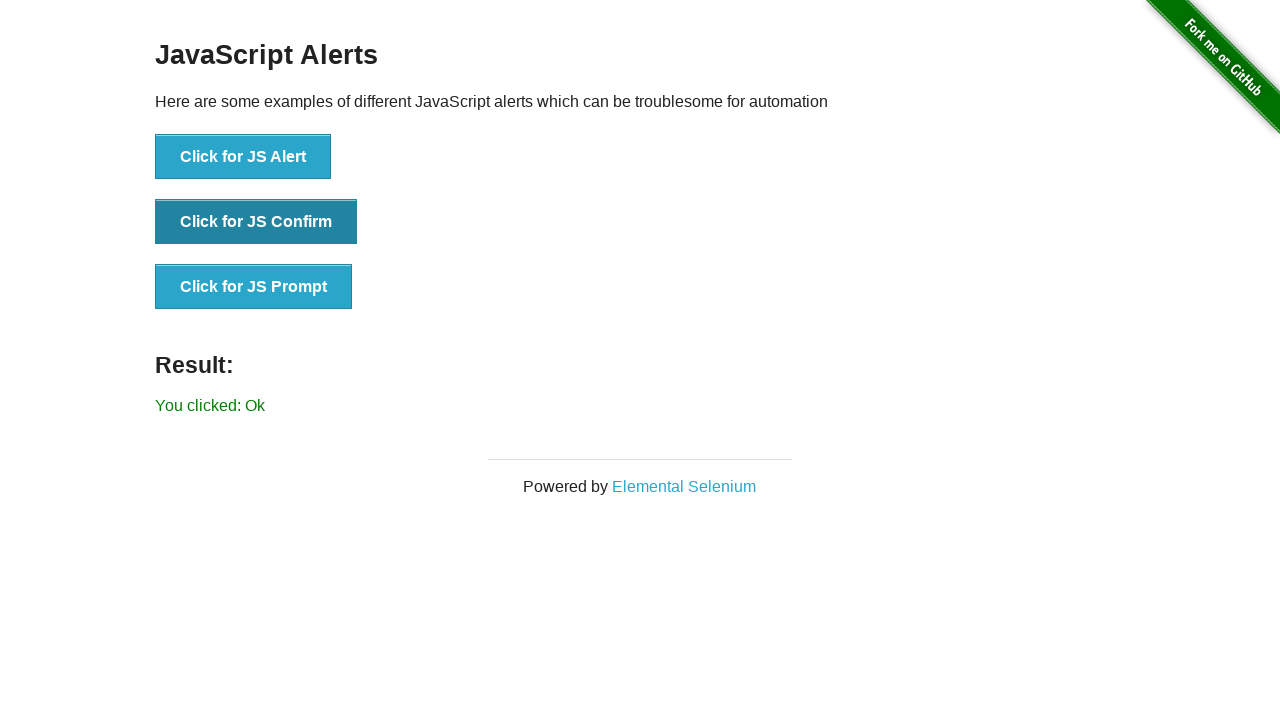

Retrieved result text content
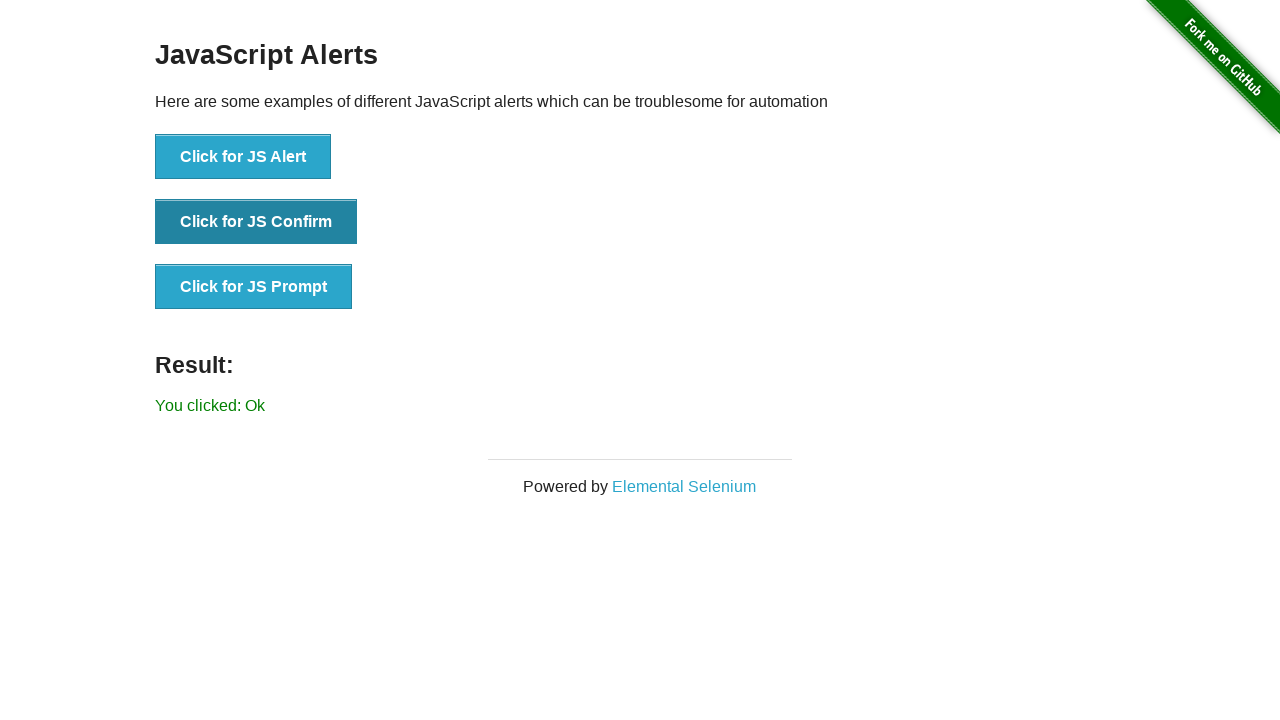

Verified result text is 'You clicked: Ok'
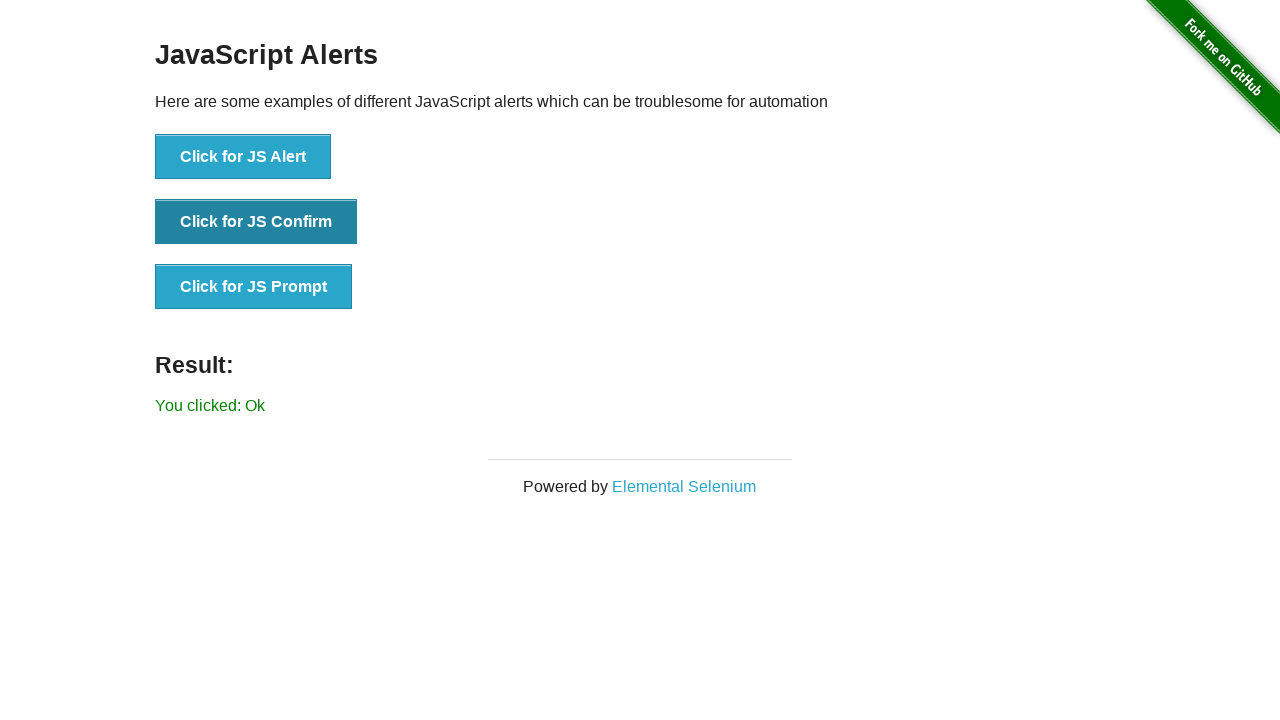

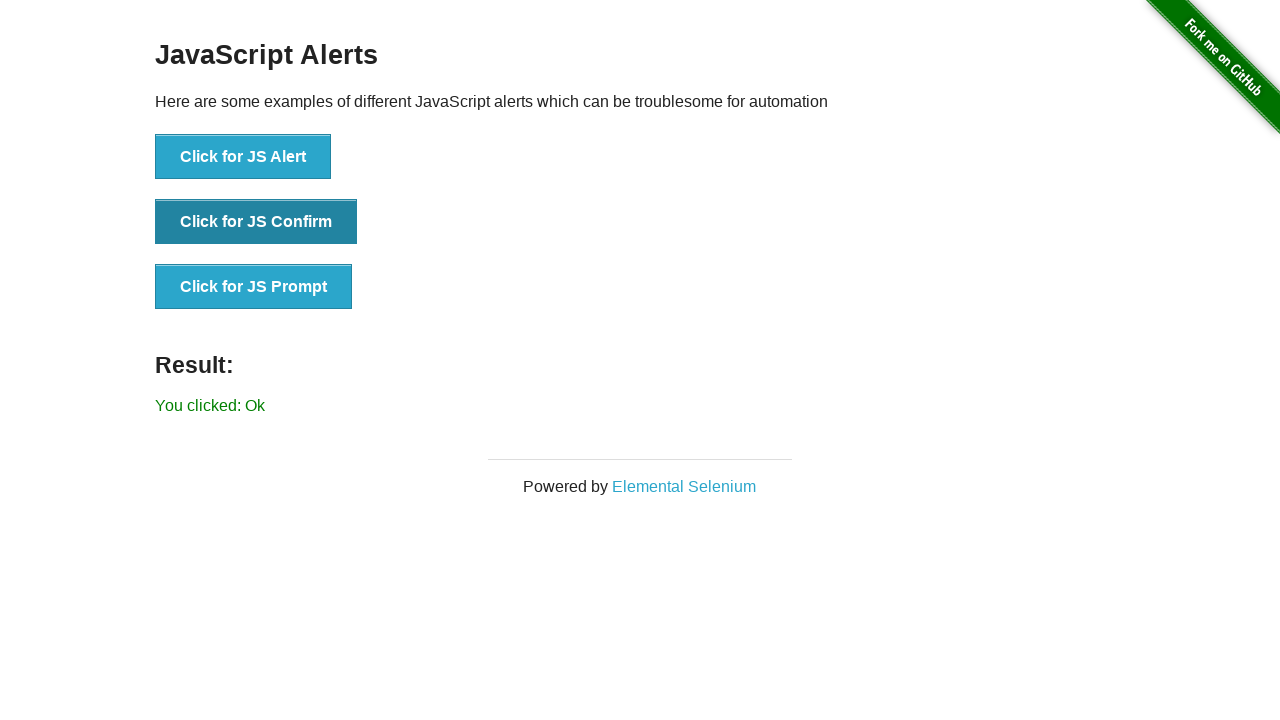